Tests the Active filter tab shows only incomplete items

Starting URL: https://todomvc.com/examples/react/dist/

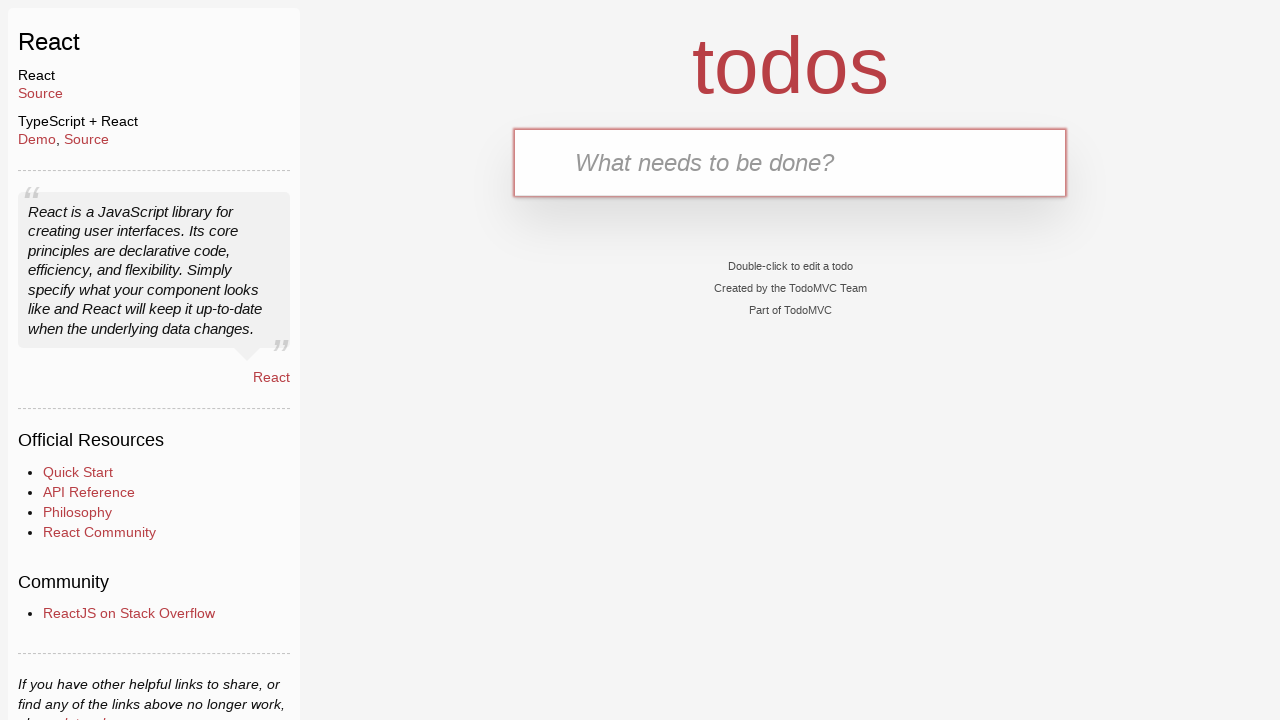

Filled new todo input with 'Buy Sweets' on .new-todo
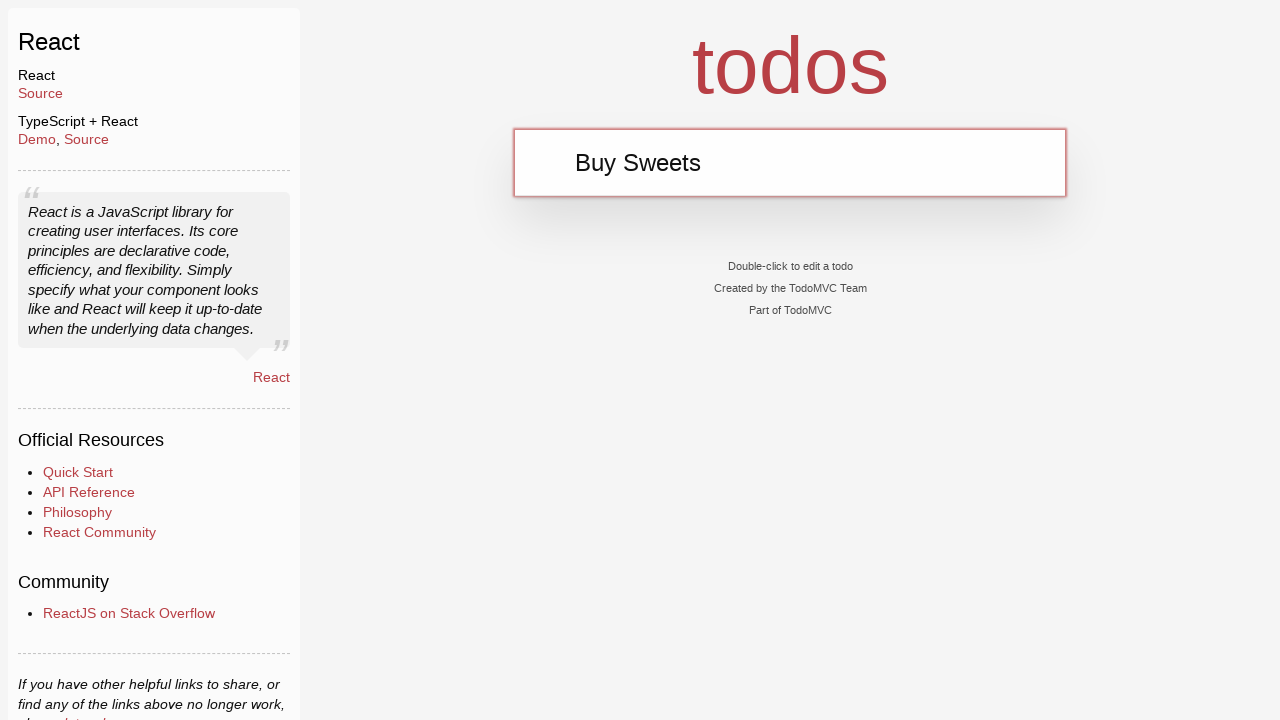

Pressed Enter to add 'Buy Sweets' todo item on .new-todo
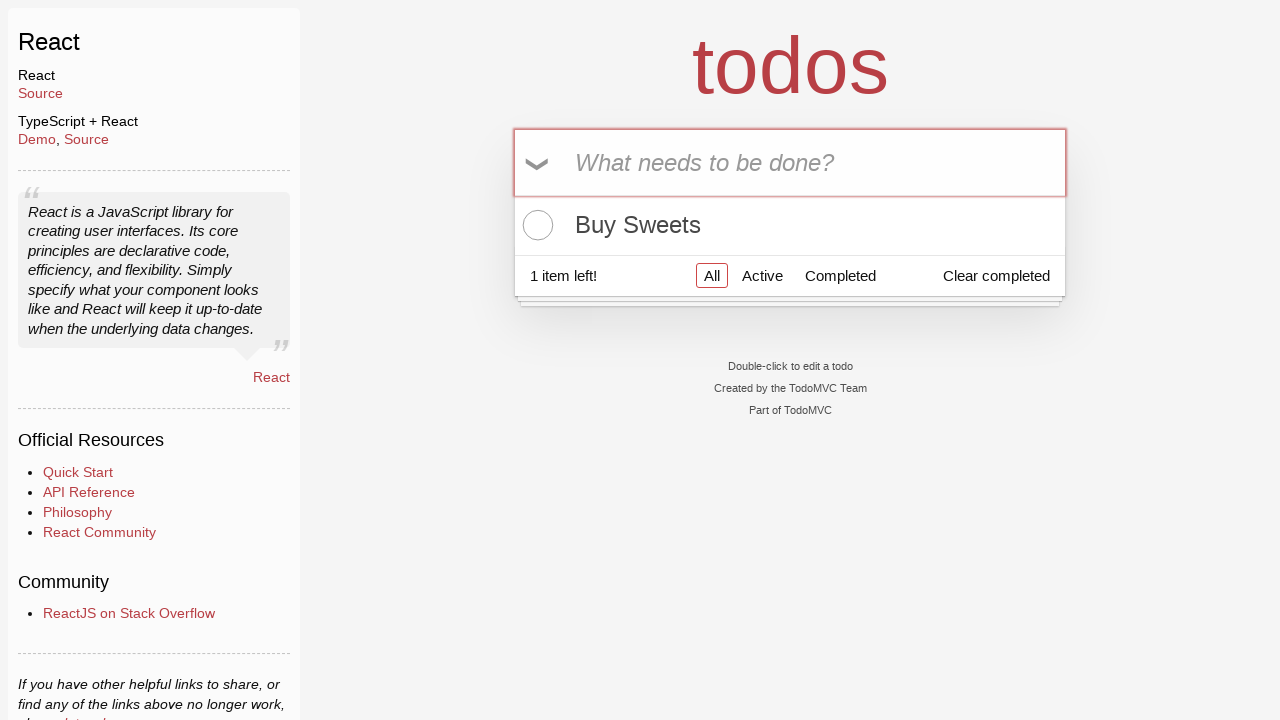

Filled new todo input with 'Walk the dog' on .new-todo
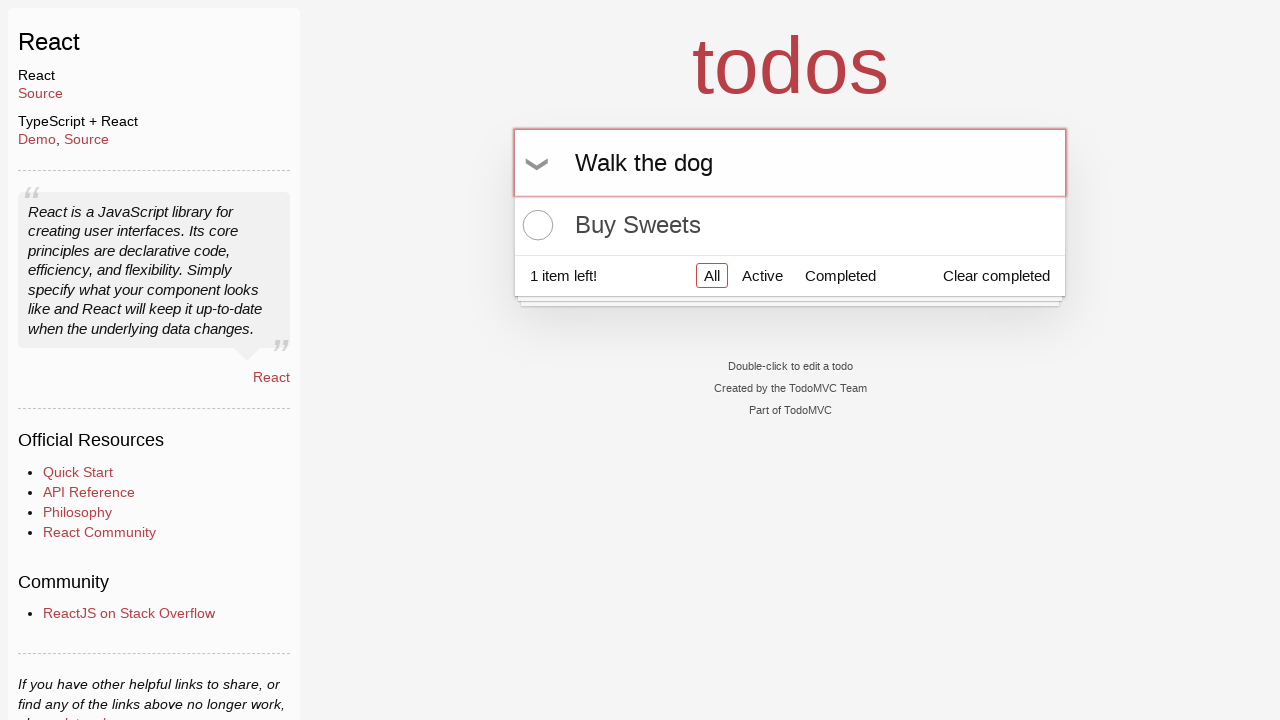

Pressed Enter to add 'Walk the dog' todo item on .new-todo
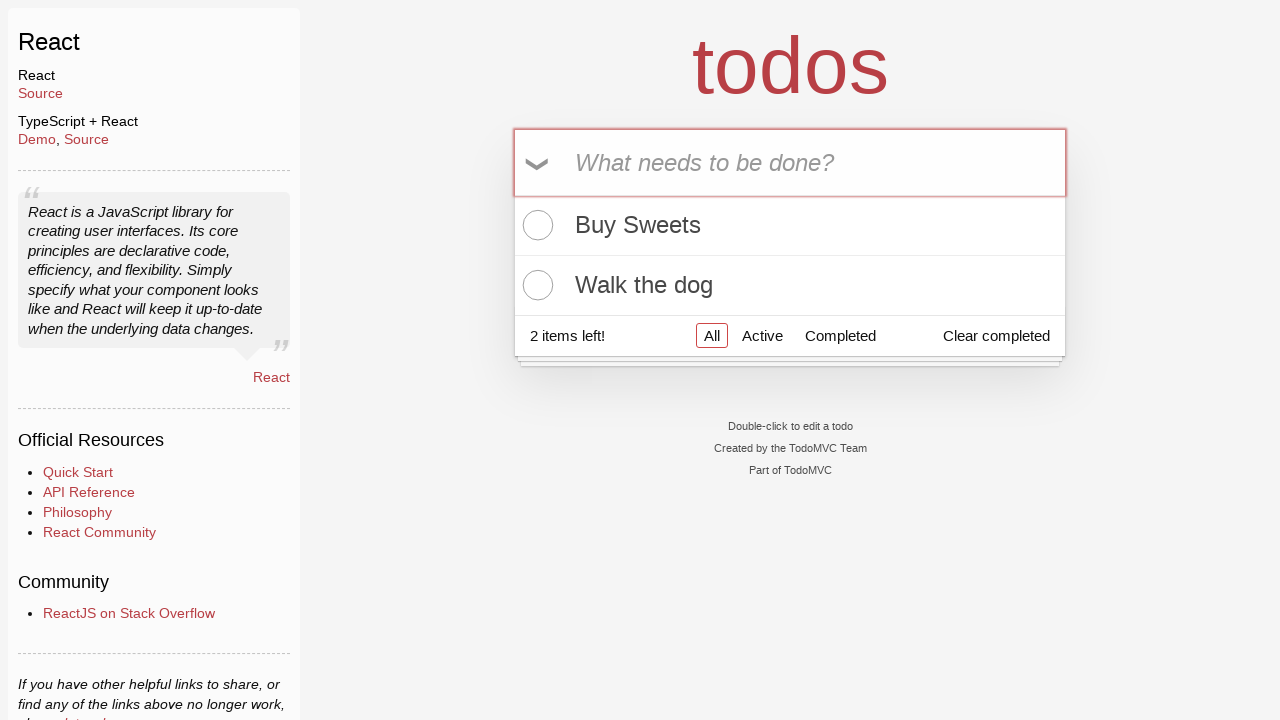

Marked first todo item 'Buy Sweets' as complete at (535, 225) on .todo-list li:first-child .toggle
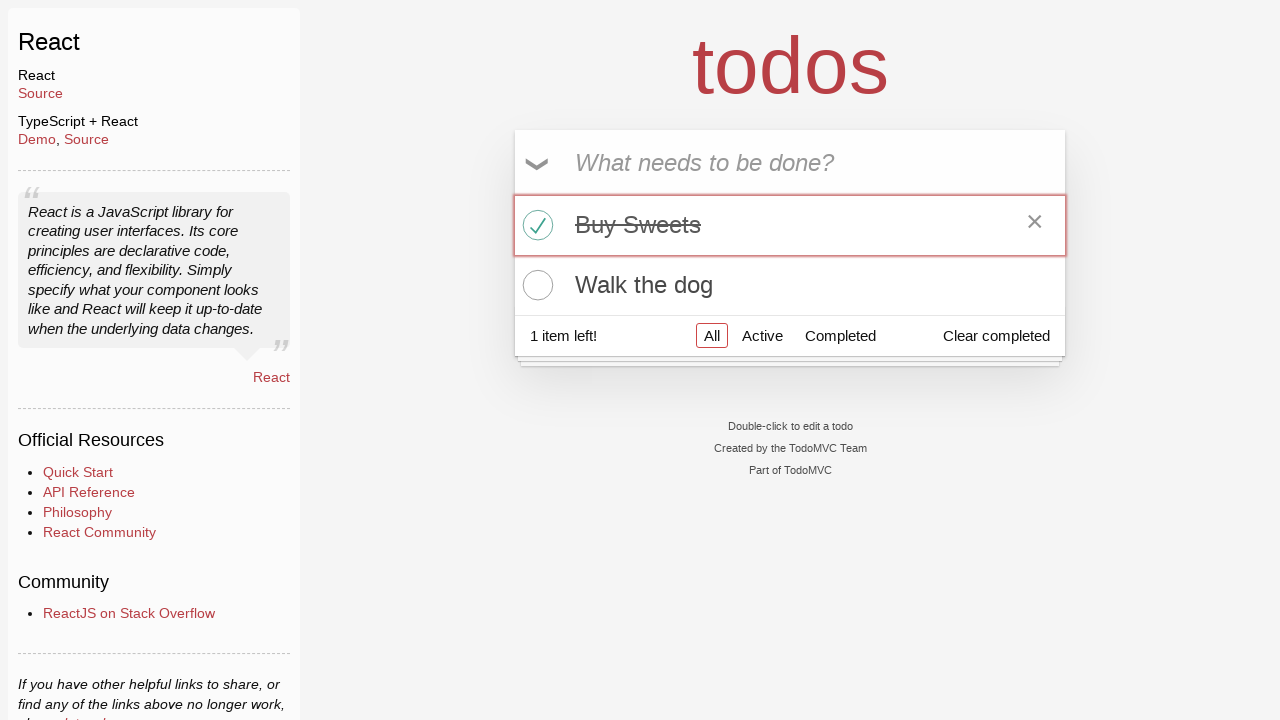

Clicked Active filter tab at (762, 335) on a[href='#/active']
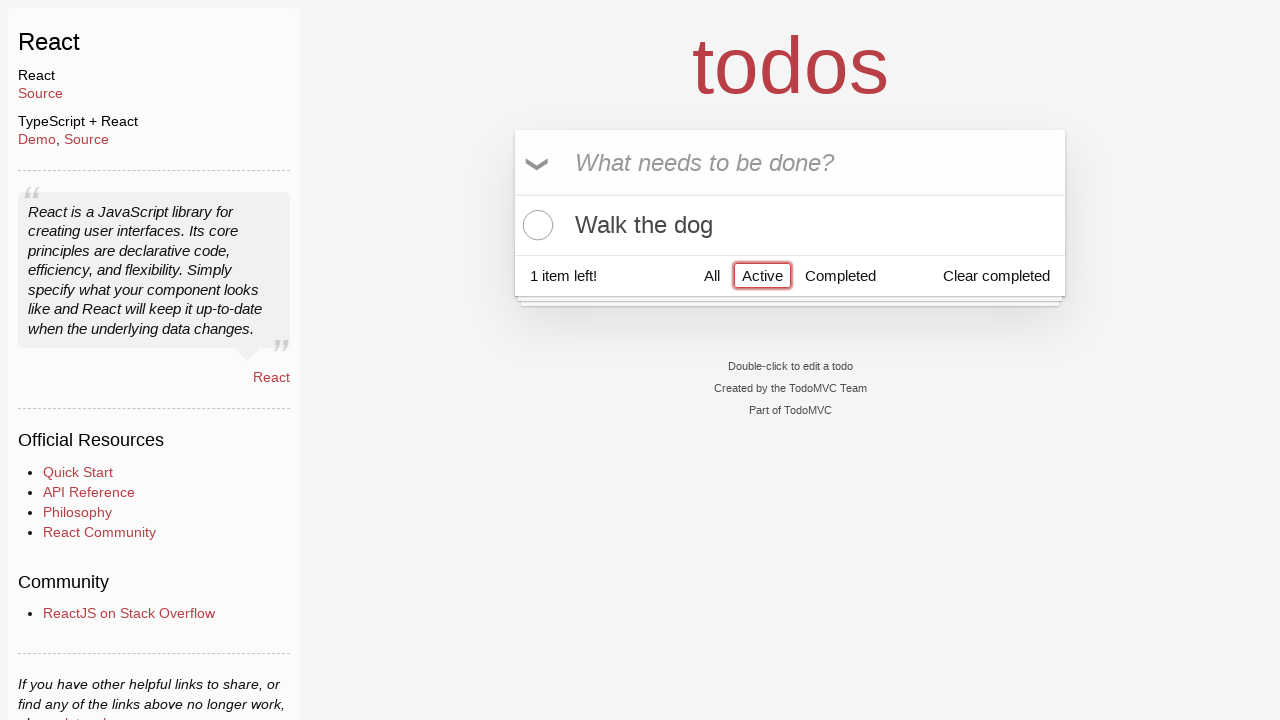

Active filter tab loaded showing only incomplete items
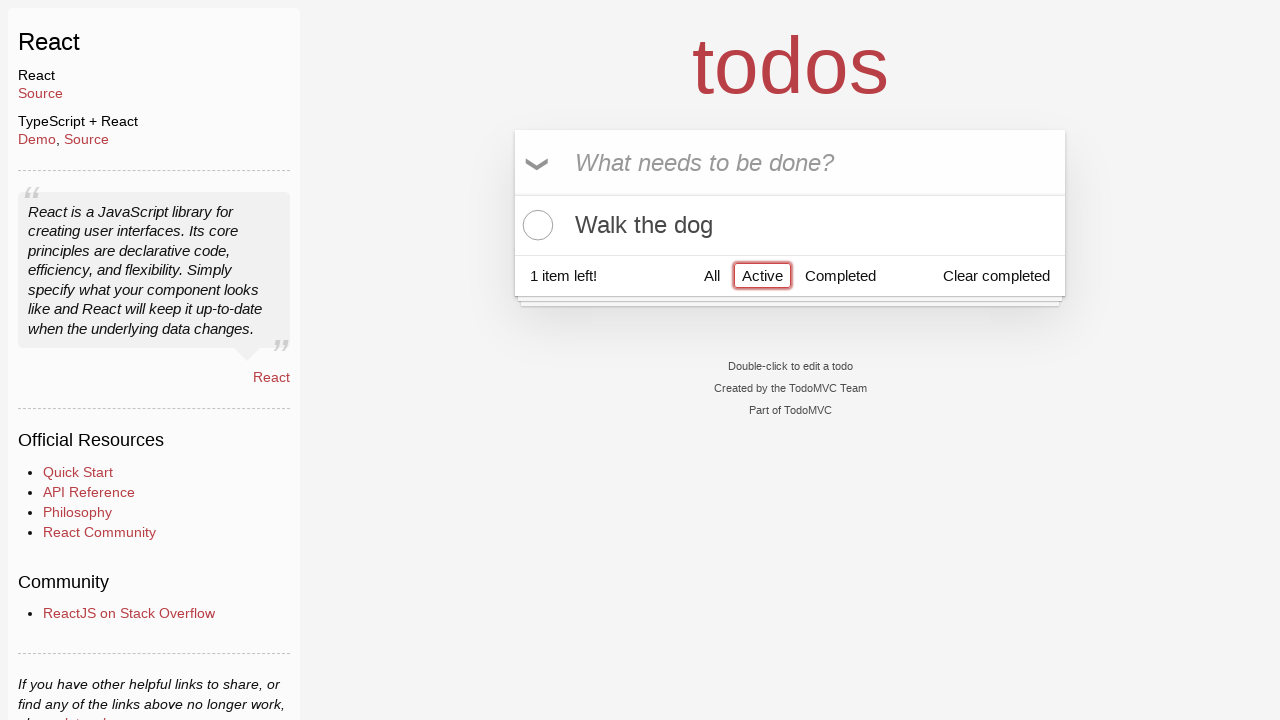

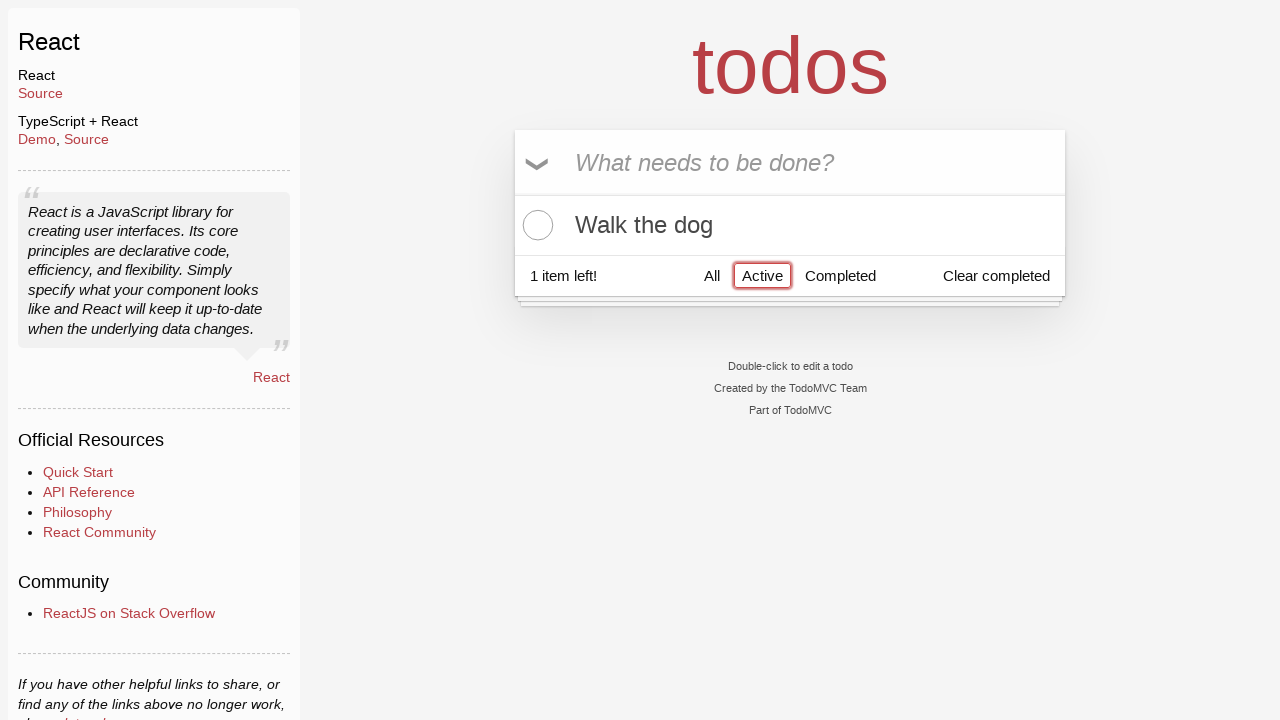